Tests form submission and validation by filling out various input fields including name, address, email, phone, and job details, then verifying the validation states of each field

Starting URL: https://bonigarcia.dev/selenium-webdriver-java/data-types.html

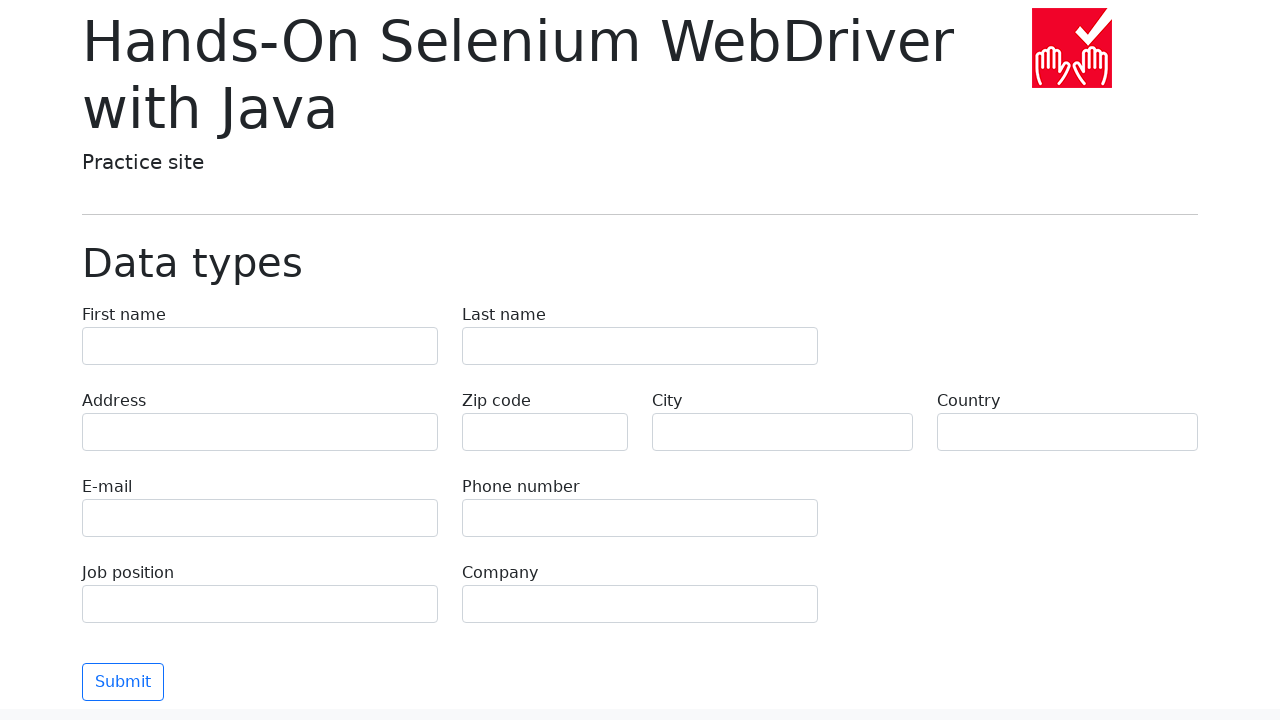

Filled first name field with 'Иван' on input[name='first-name']
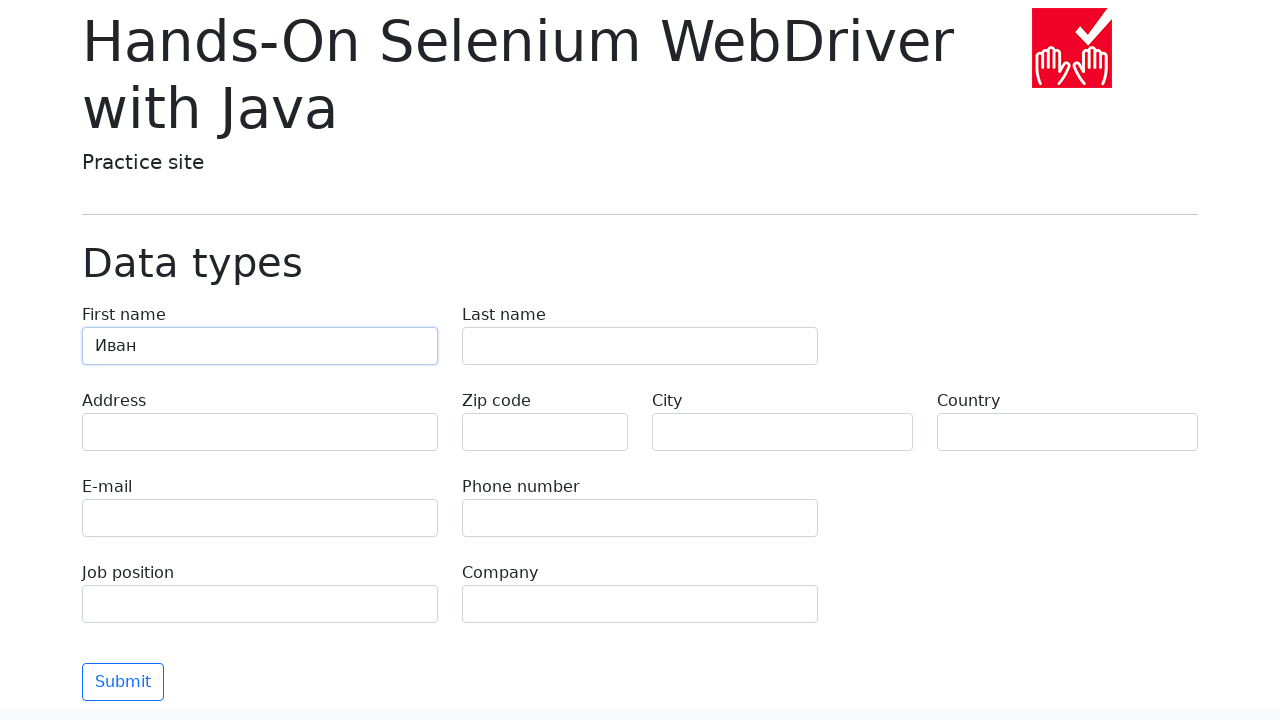

Filled last name field with 'Петров' on input[name='last-name']
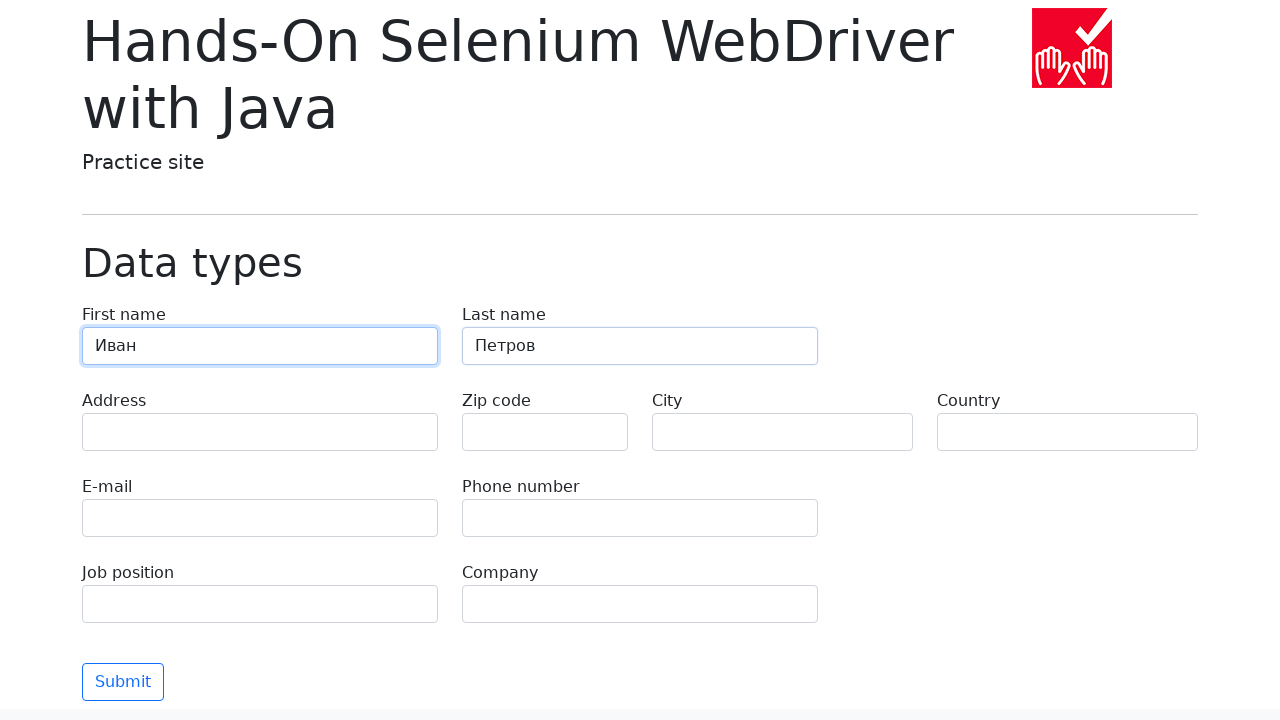

Filled address field with 'Ленина, 55-3' on input[name='address']
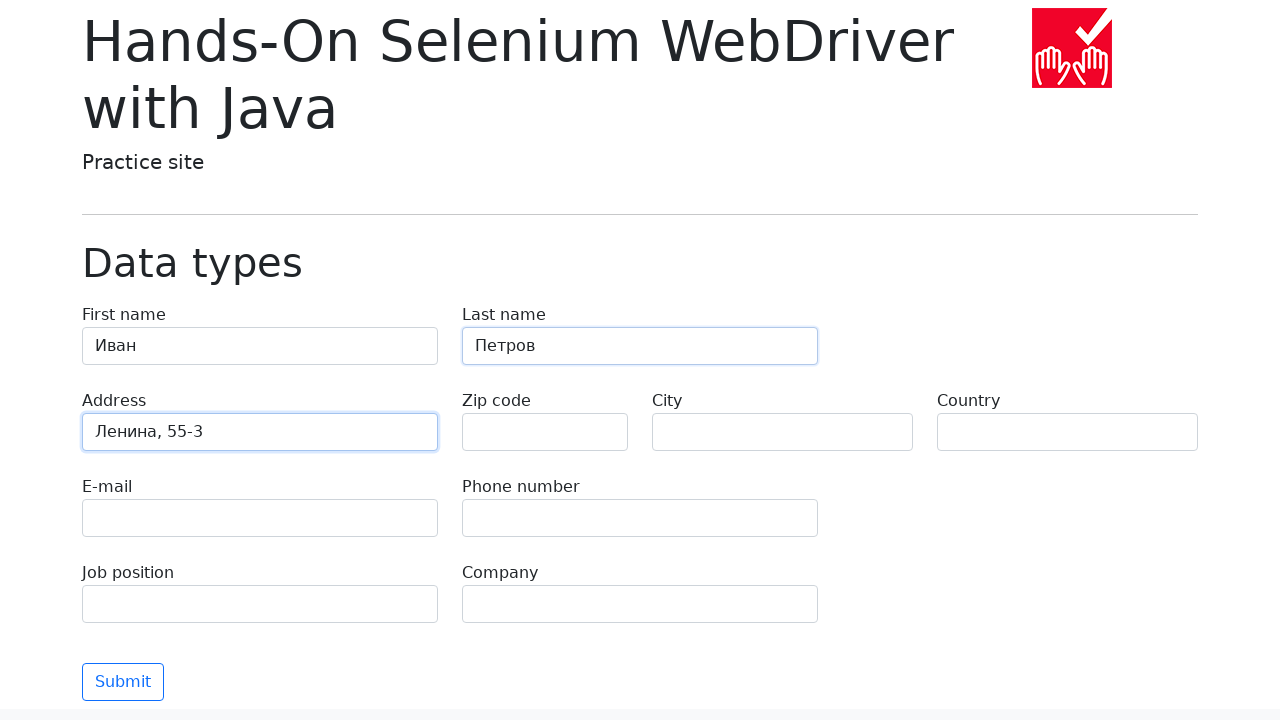

Filled email field with 'test@skypro.com' on input[name='e-mail']
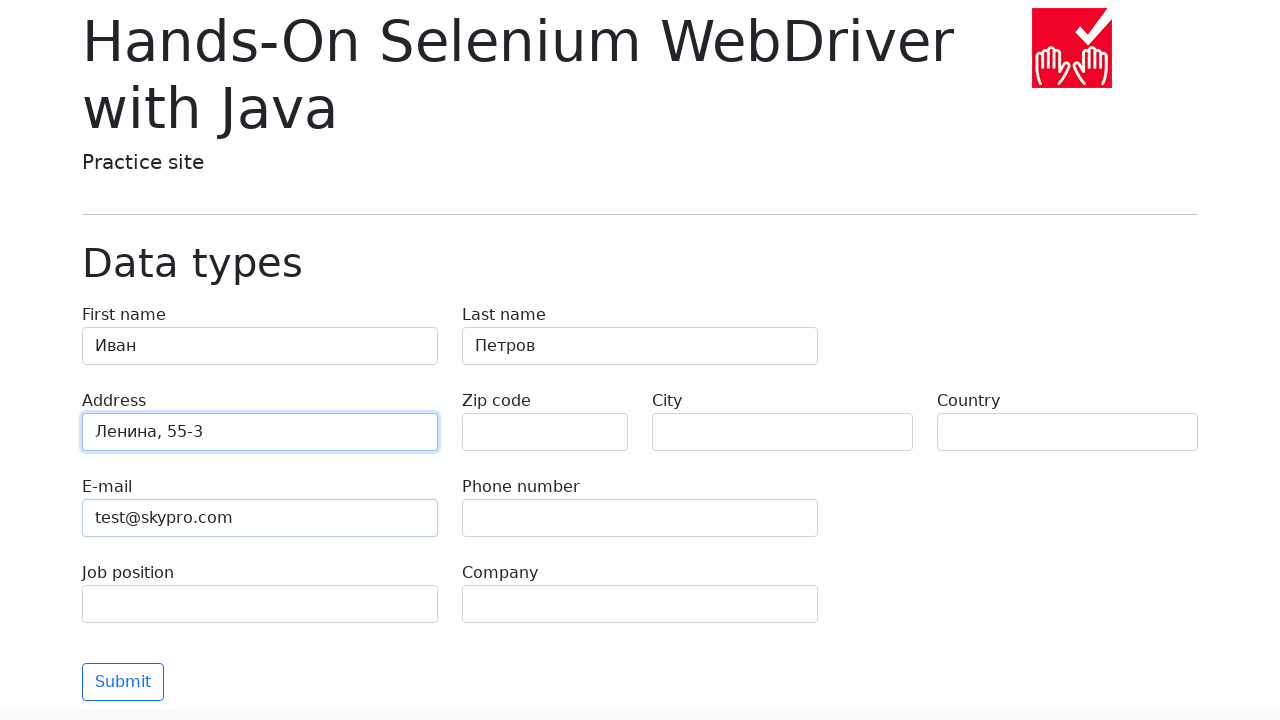

Filled phone field with '+7985899998787' on input[name='phone']
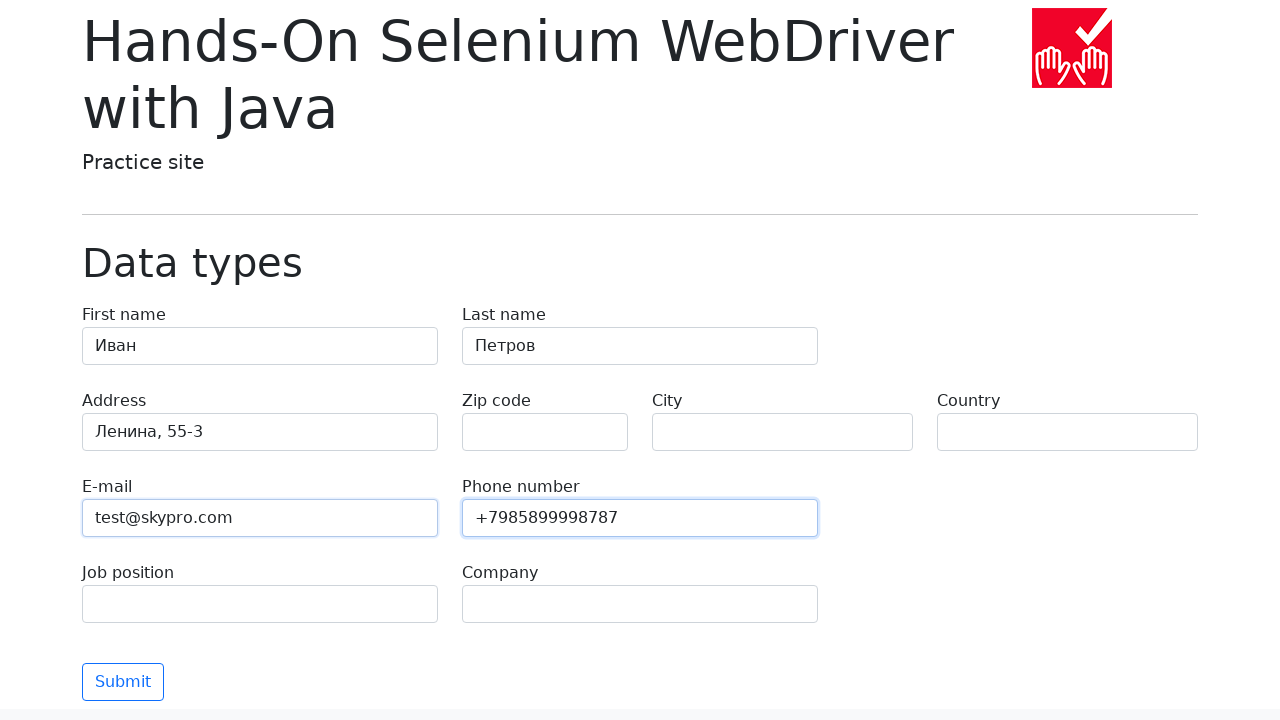

Filled city field with 'Москва' on input[name='city']
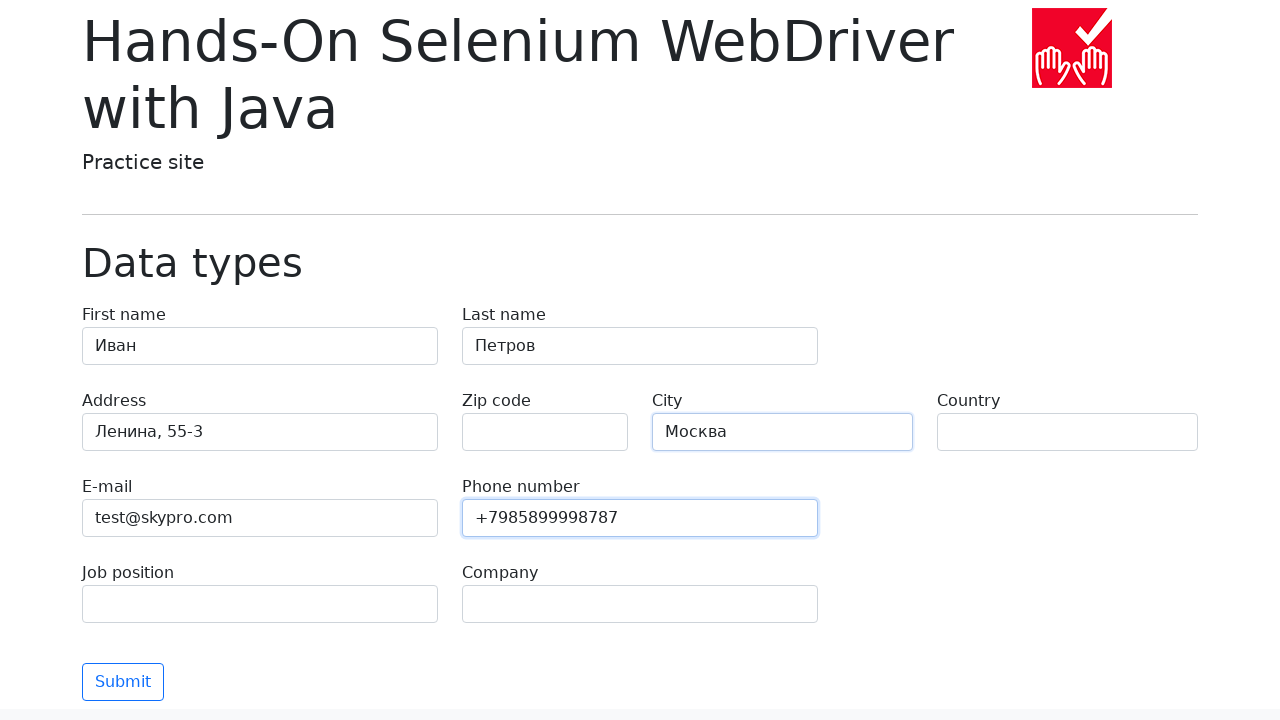

Filled country field with 'Россия' on input[name='country']
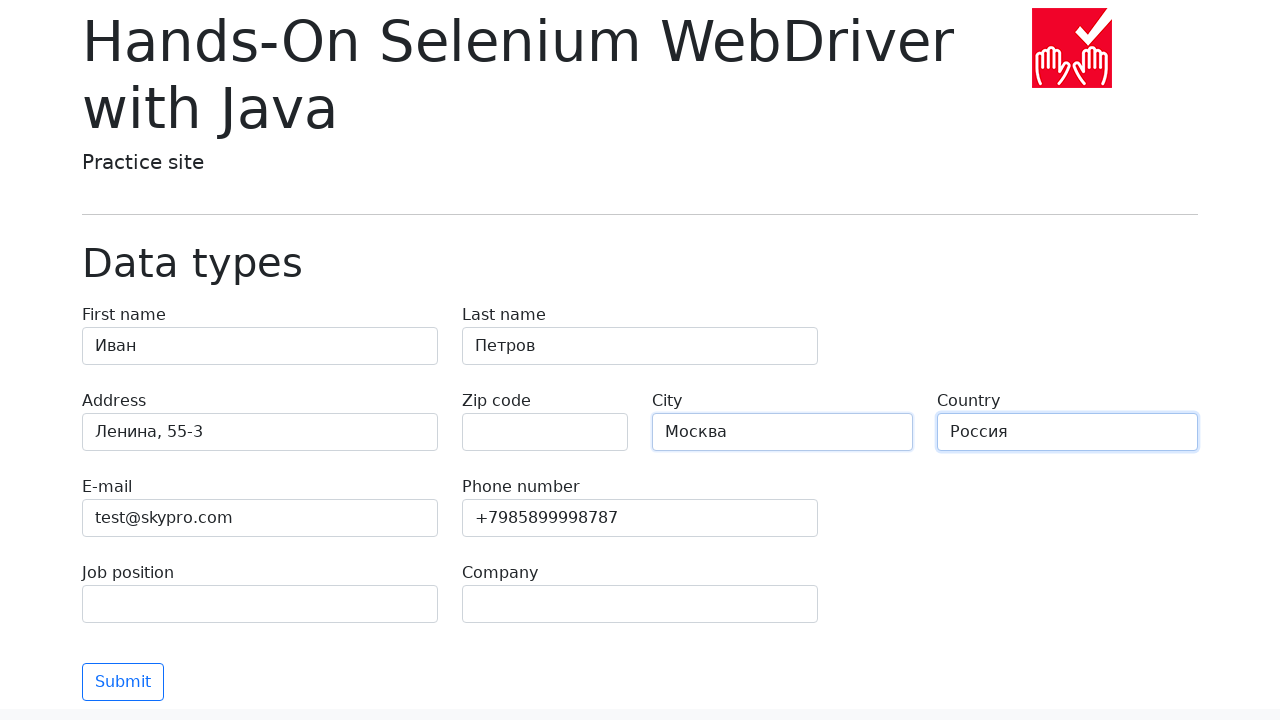

Filled job position field with 'QA' on input[name='job-position']
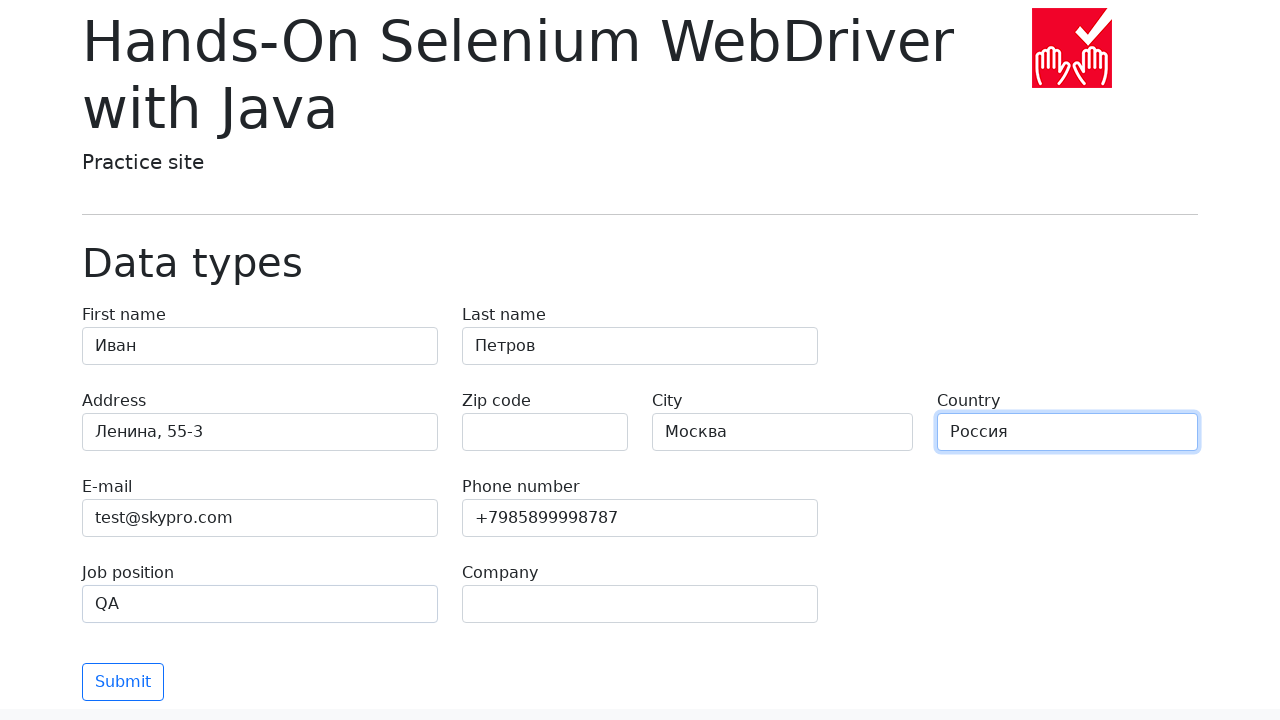

Filled company field with 'SkyPro' on input[name='company']
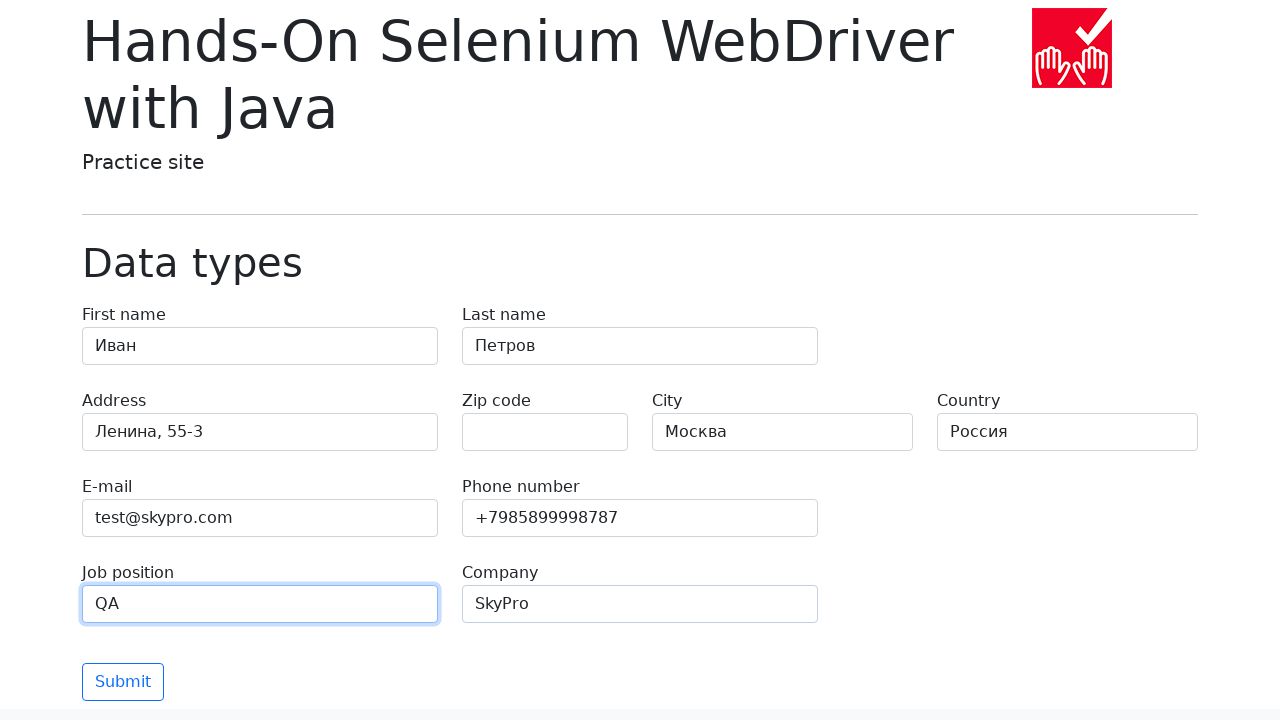

Clicked submit button to submit form at (123, 682) on .mt-3
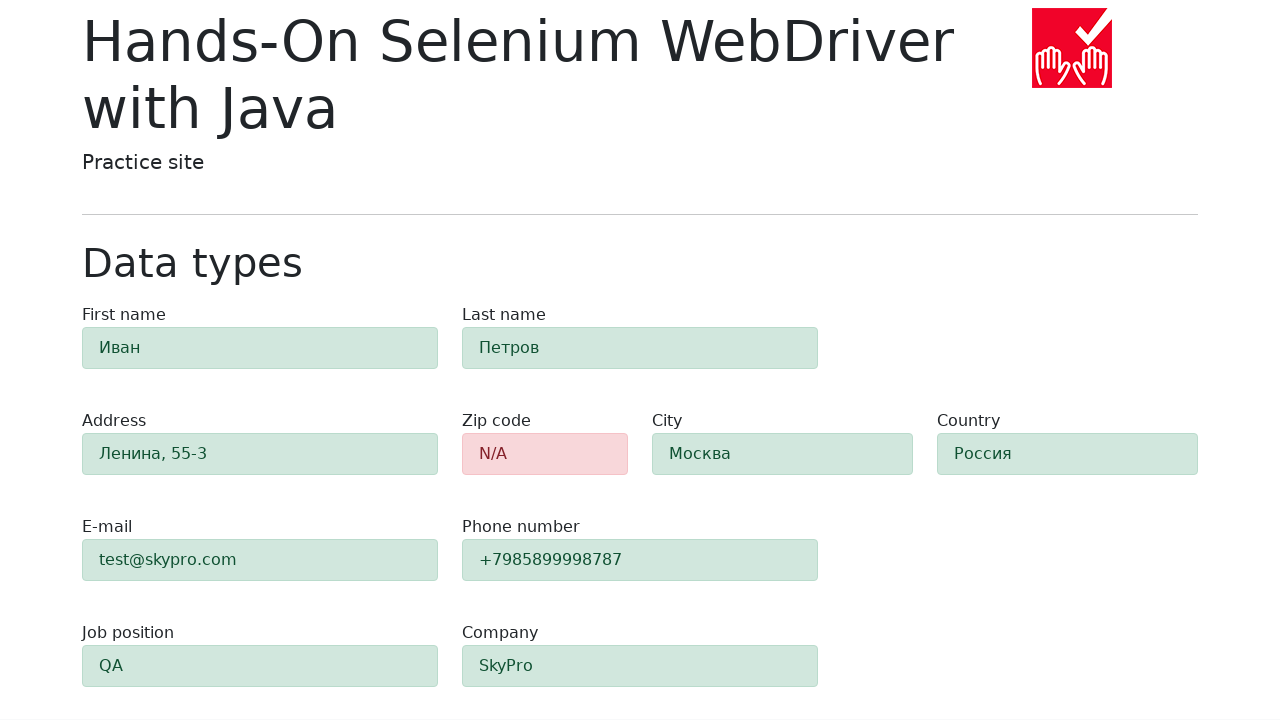

Form validation completed after 1000ms timeout
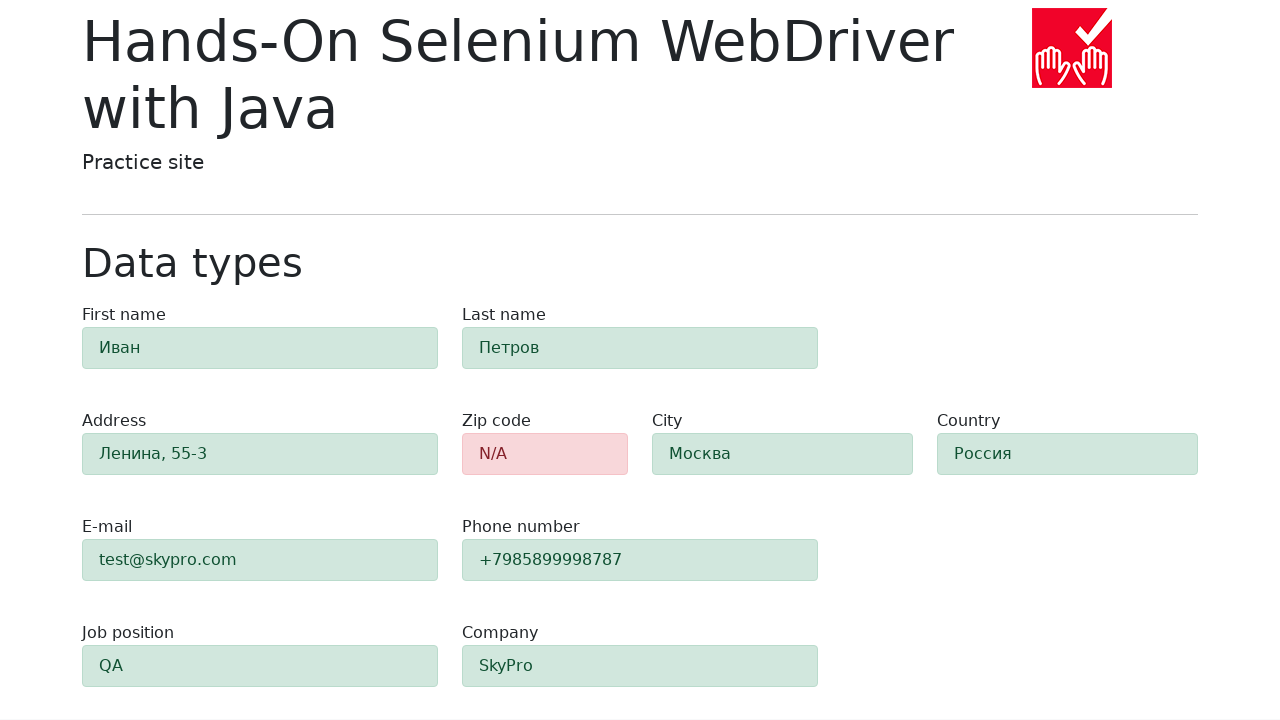

Verified zip-code field has 'danger' validation state
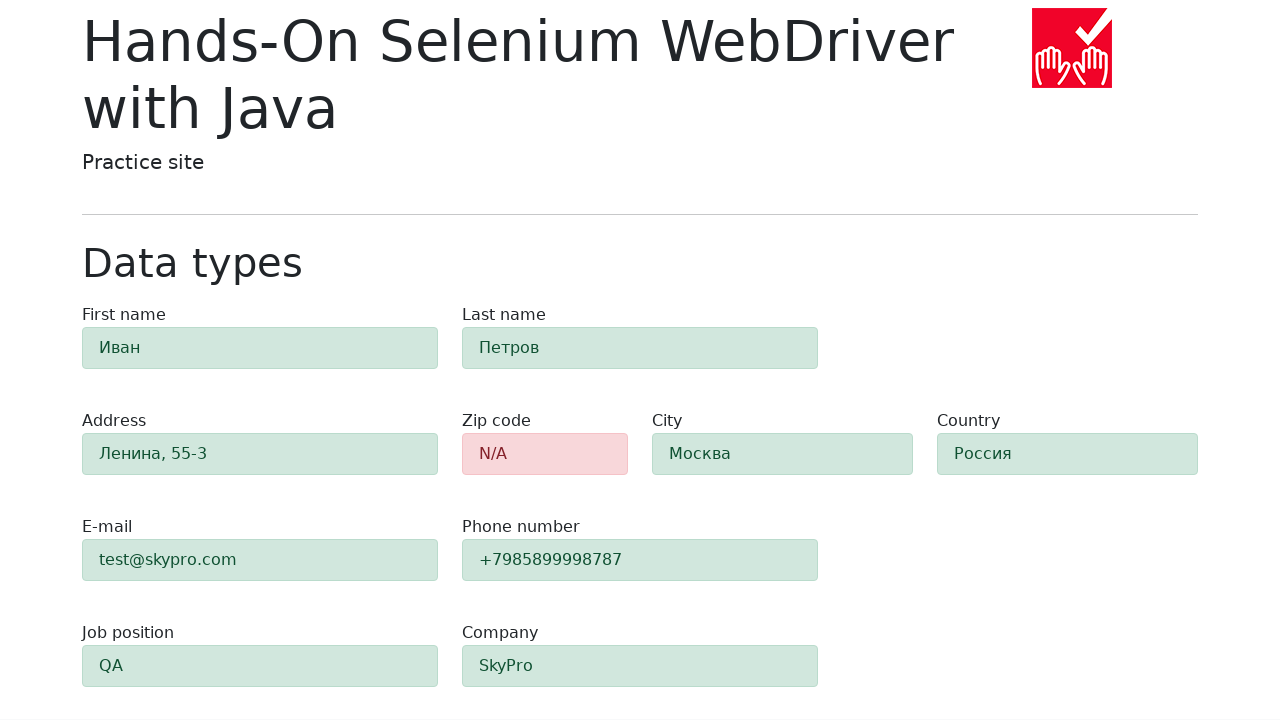

Verified first-name field has 'success' validation state
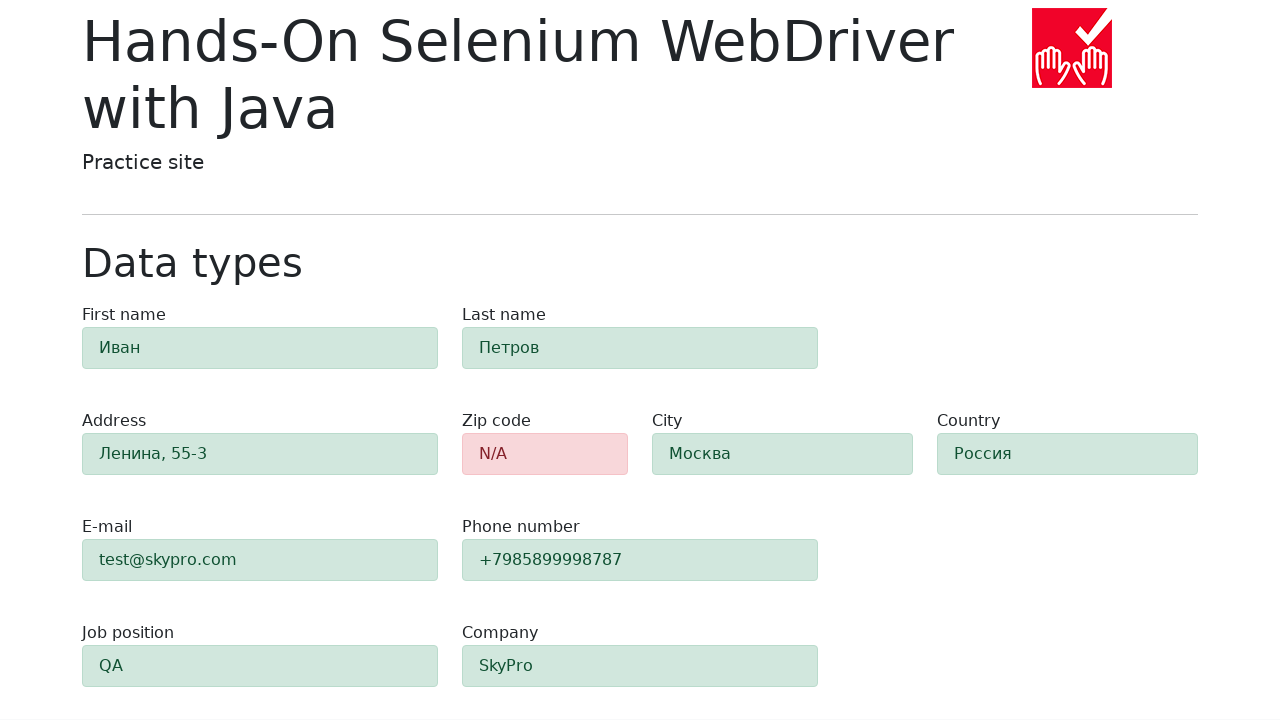

Verified last-name field has 'success' validation state
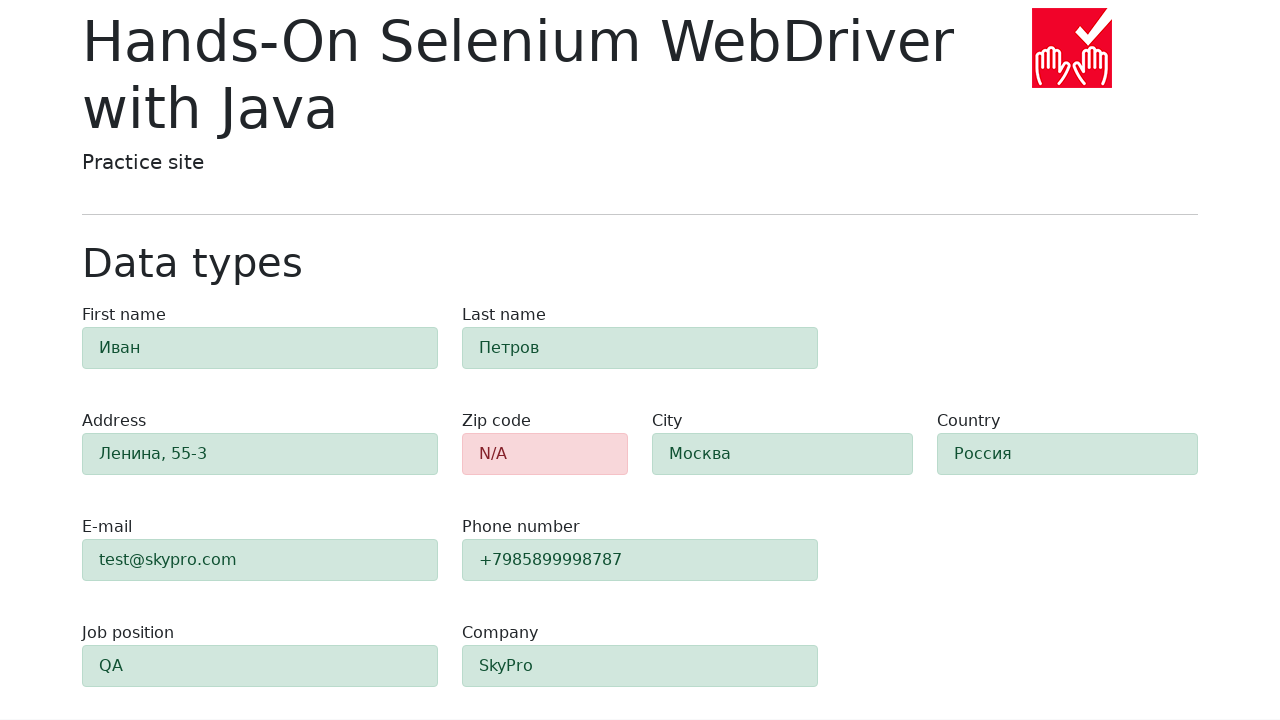

Verified address field has 'success' validation state
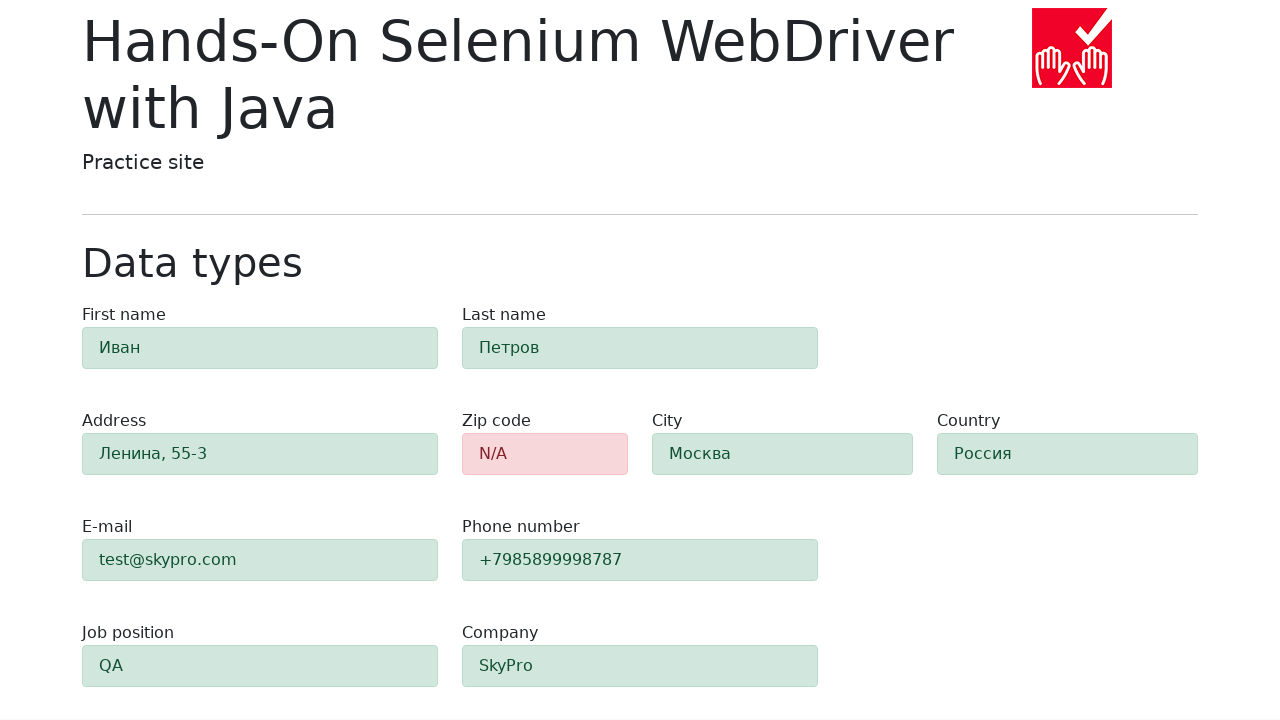

Verified e-mail field has 'success' validation state
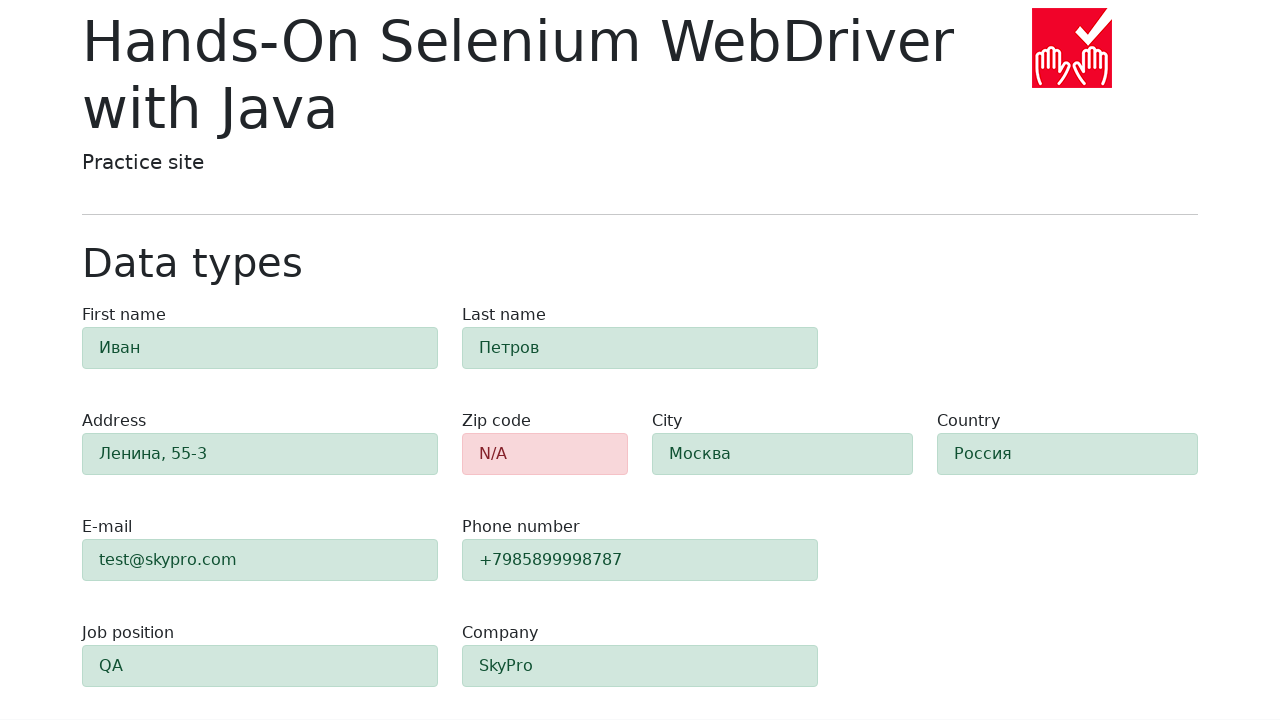

Verified phone field has 'success' validation state
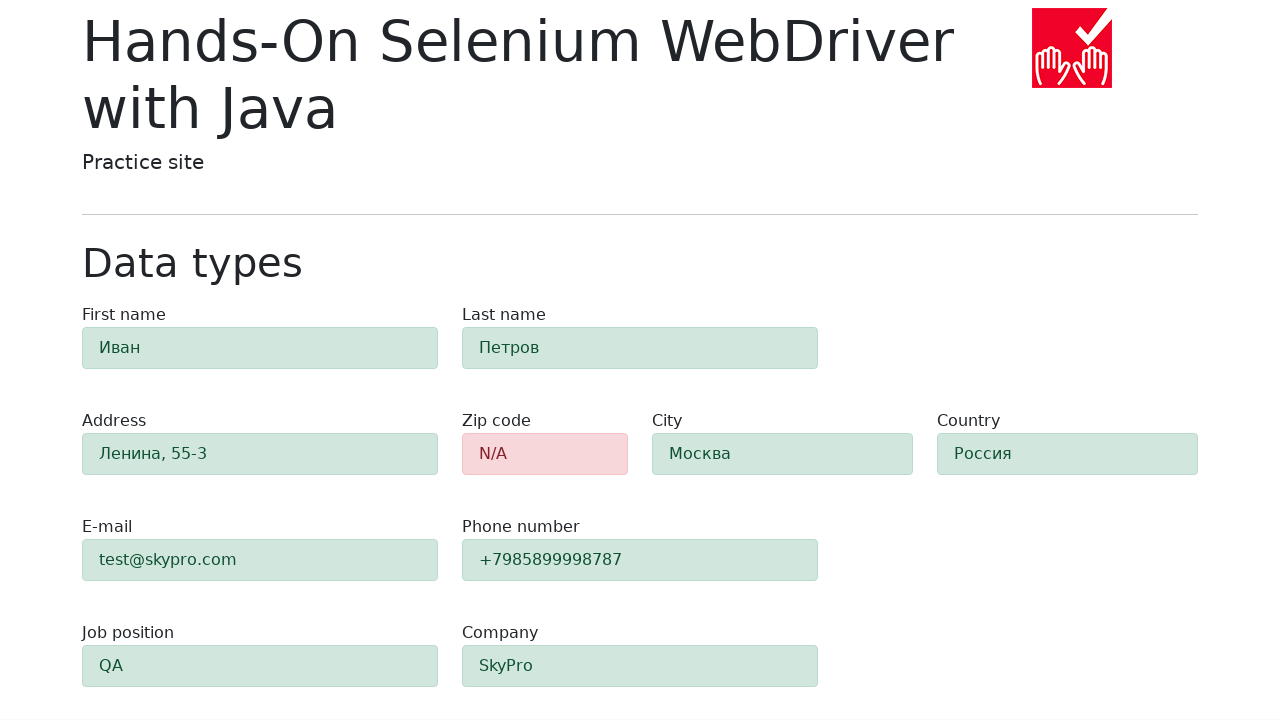

Verified city field has 'success' validation state
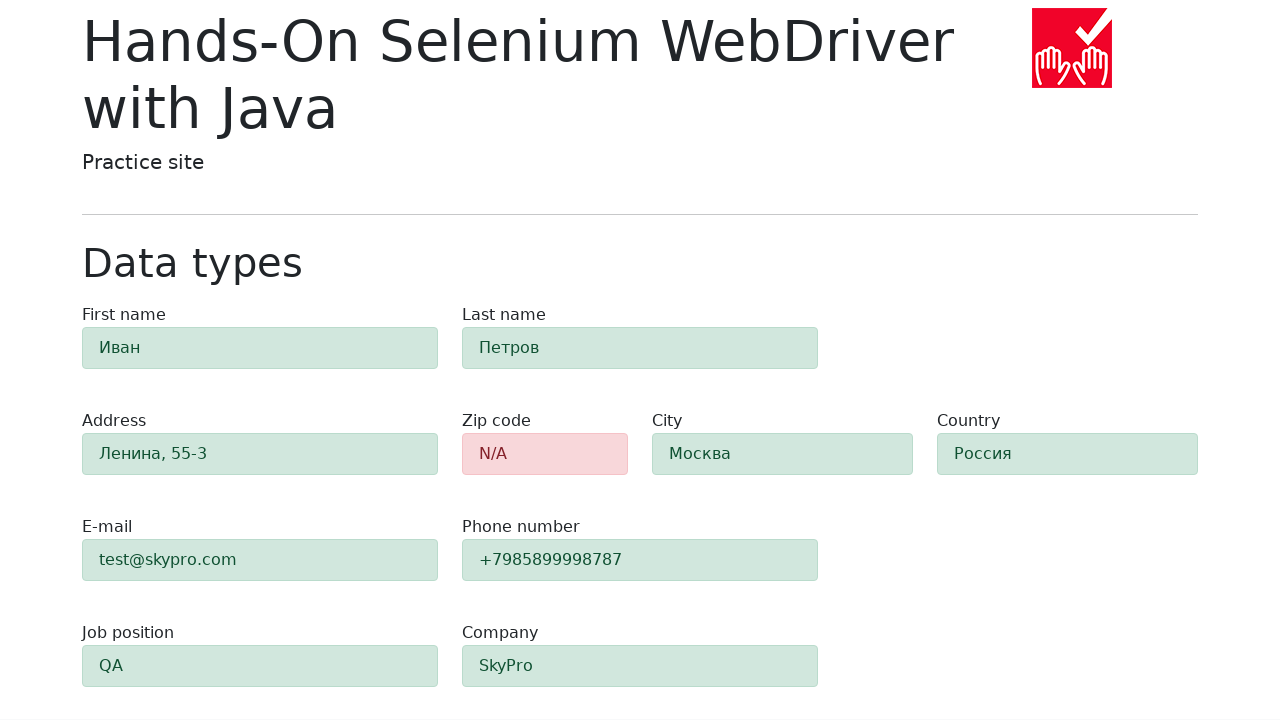

Verified country field has 'success' validation state
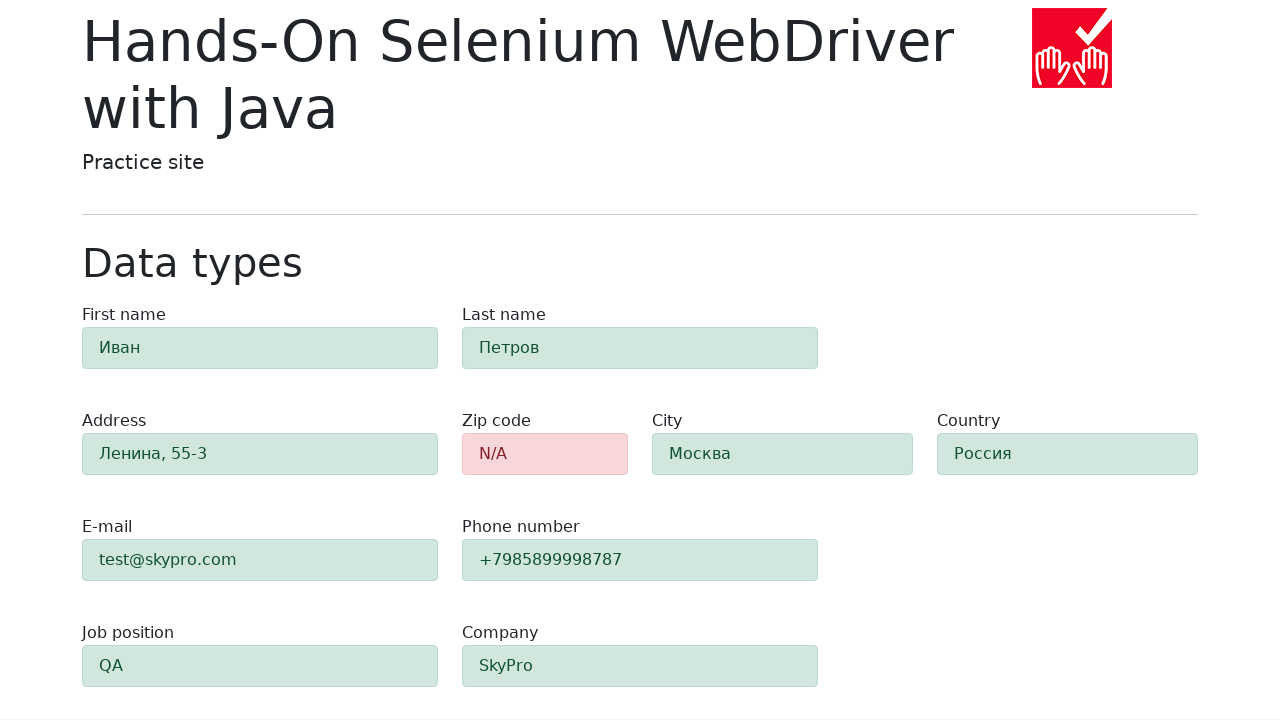

Verified job-position field has 'success' validation state
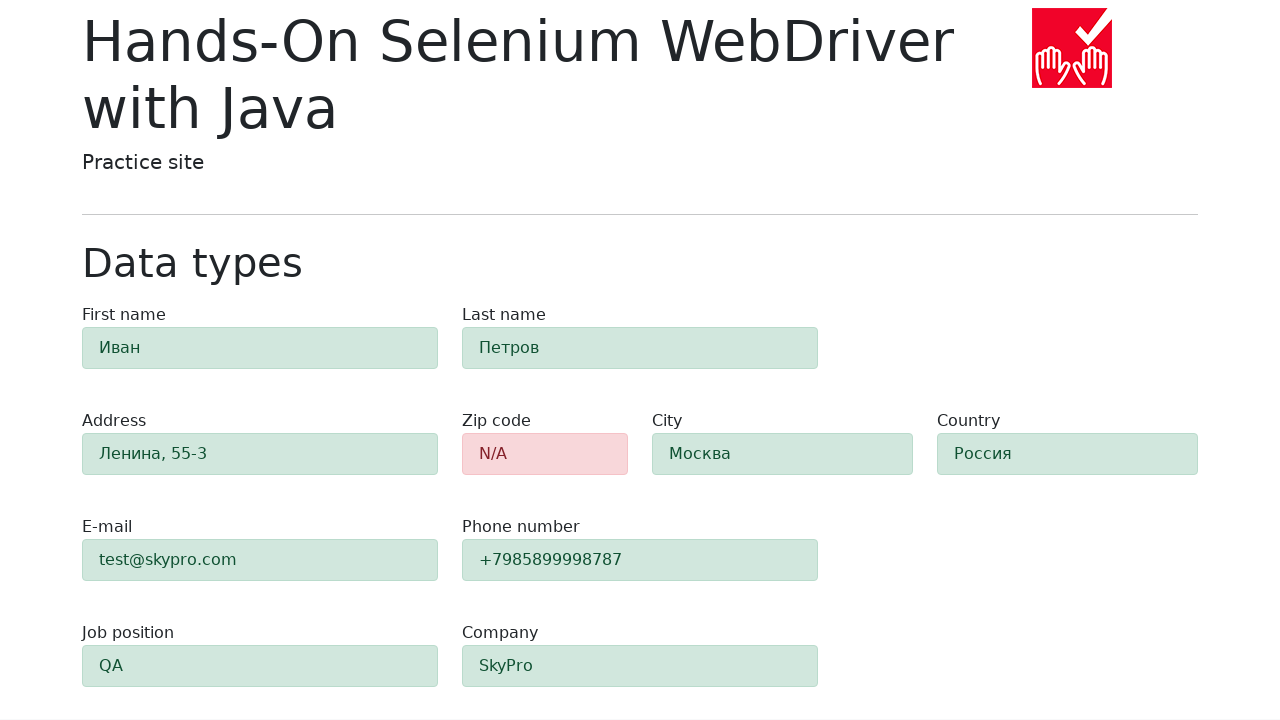

Verified company field has 'success' validation state
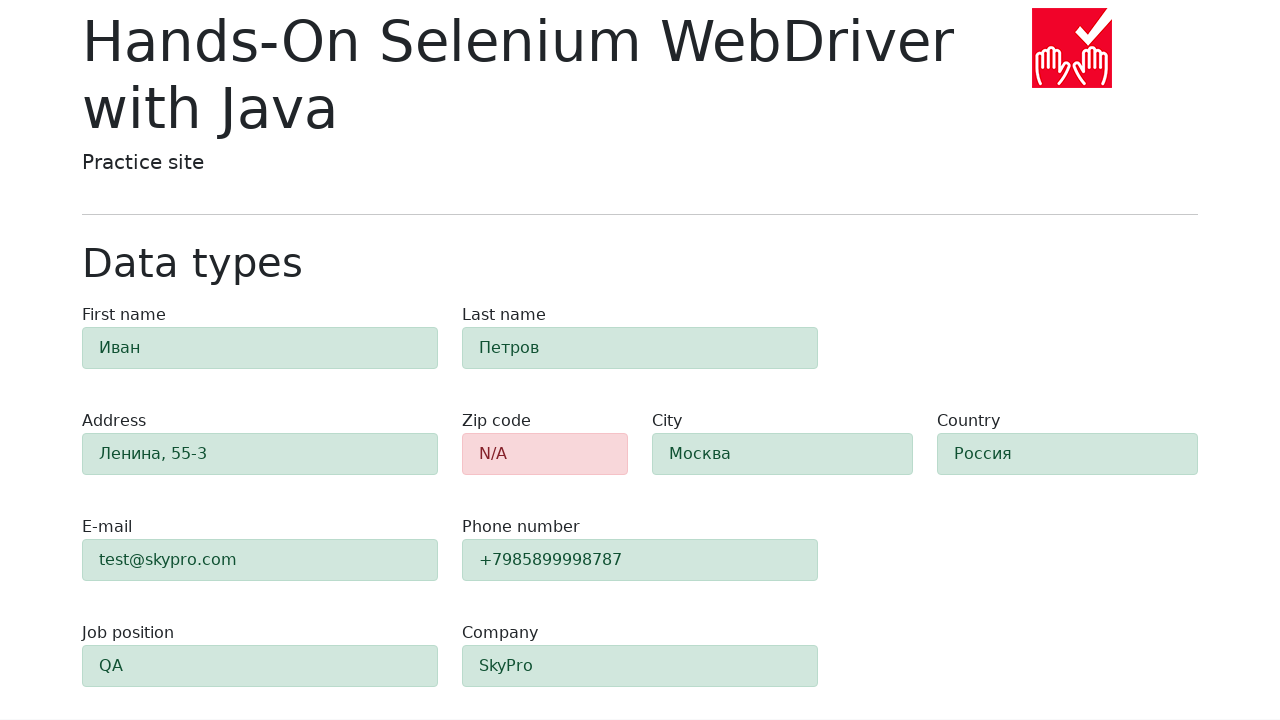

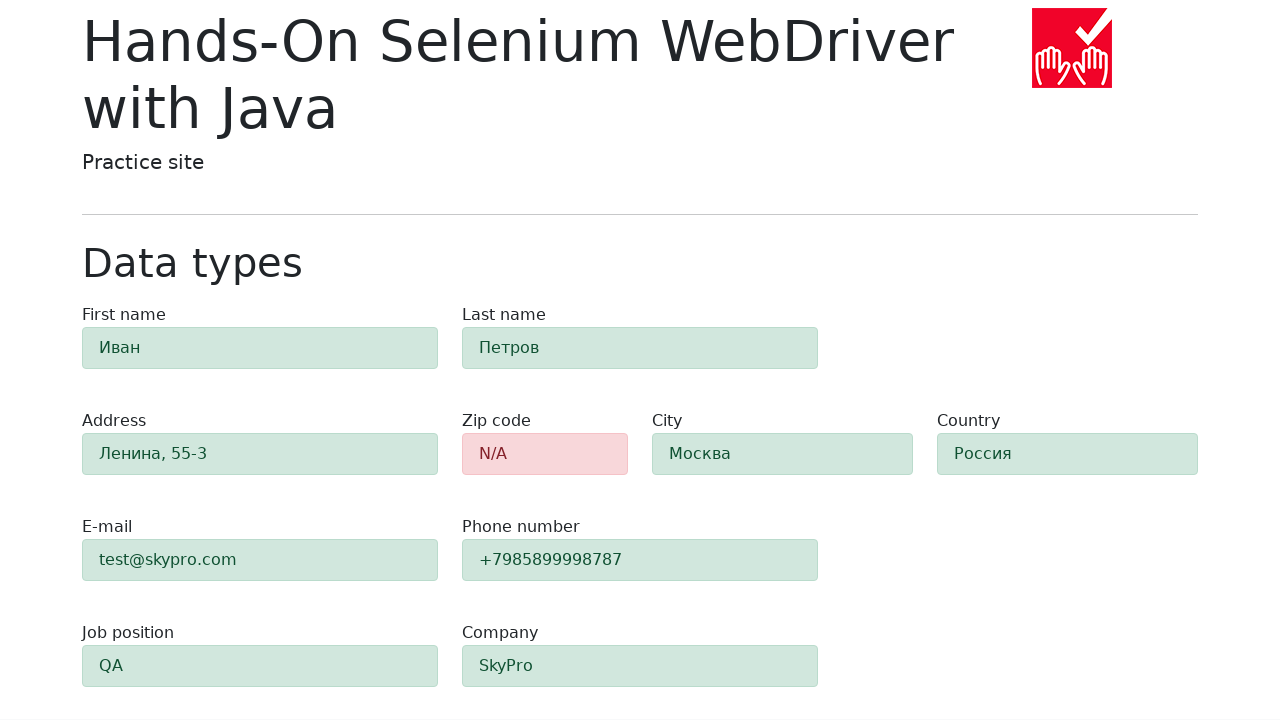